Tests keyboard actions by entering text in uppercase using Shift key modifier in a form field

Starting URL: https://awesomeqa.com/practice.html

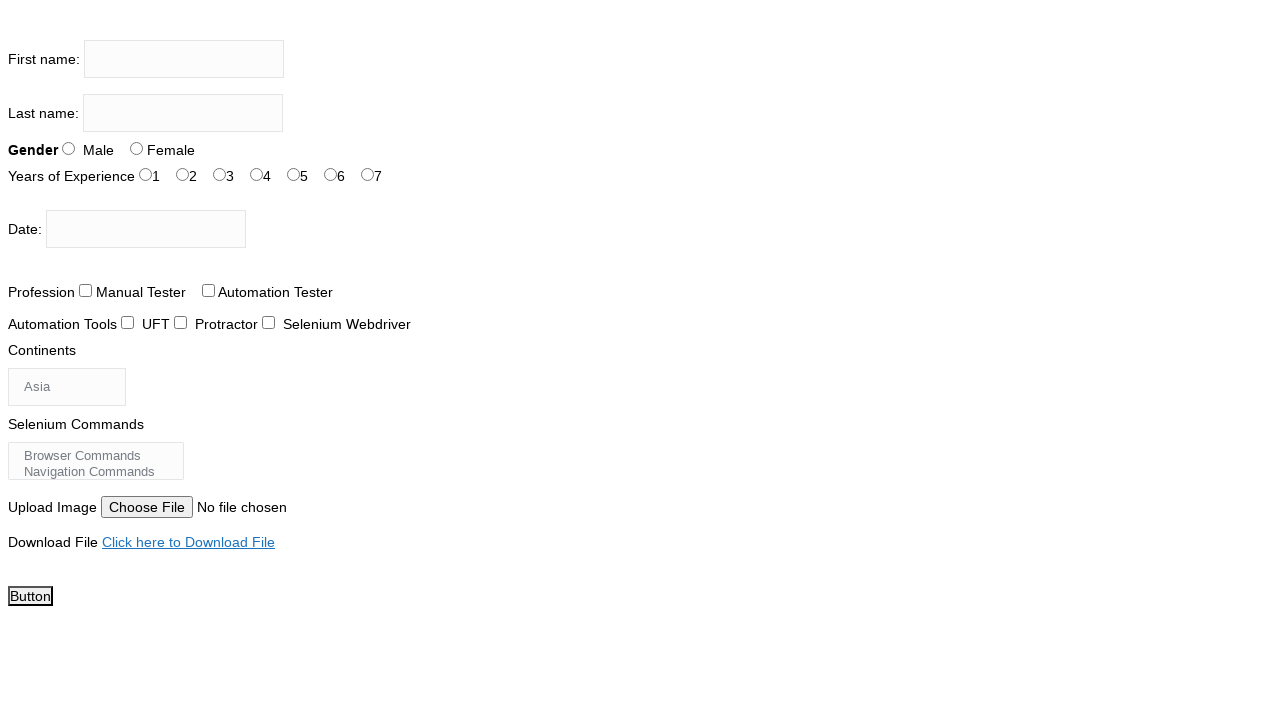

Located the first name input field
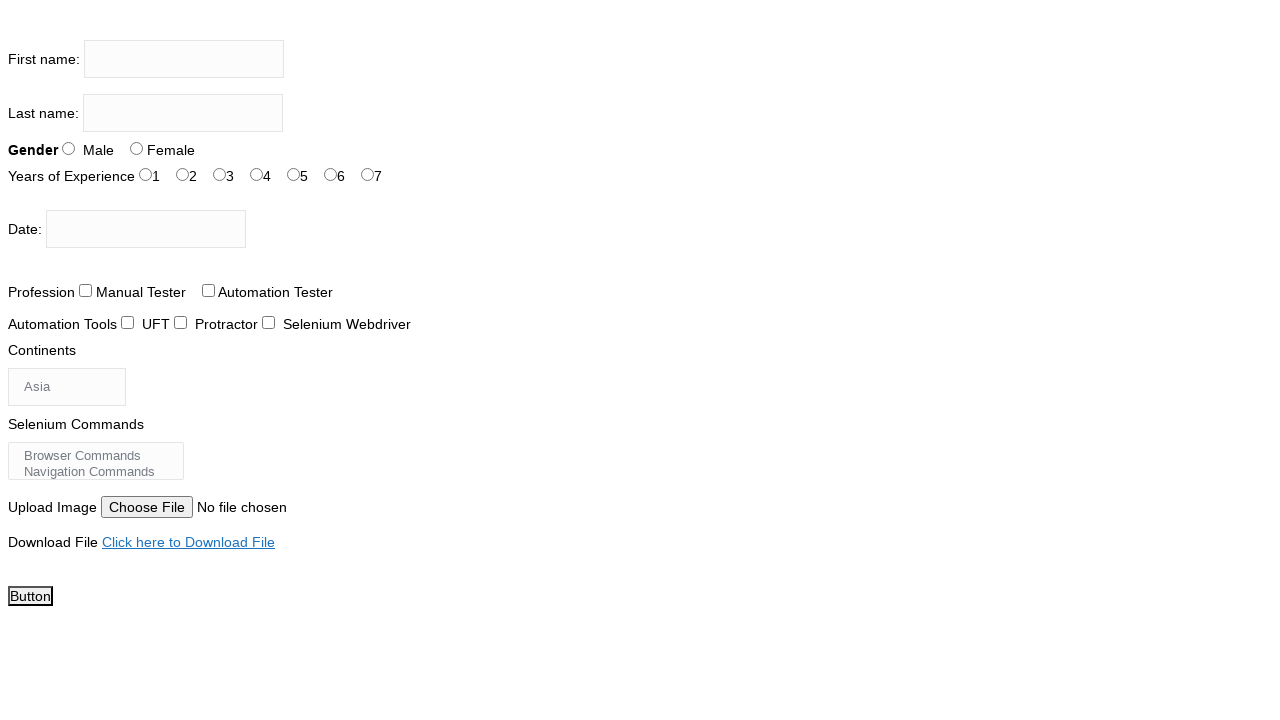

Filled first name field with 'SIDDU' in uppercase on input[name='firstname']
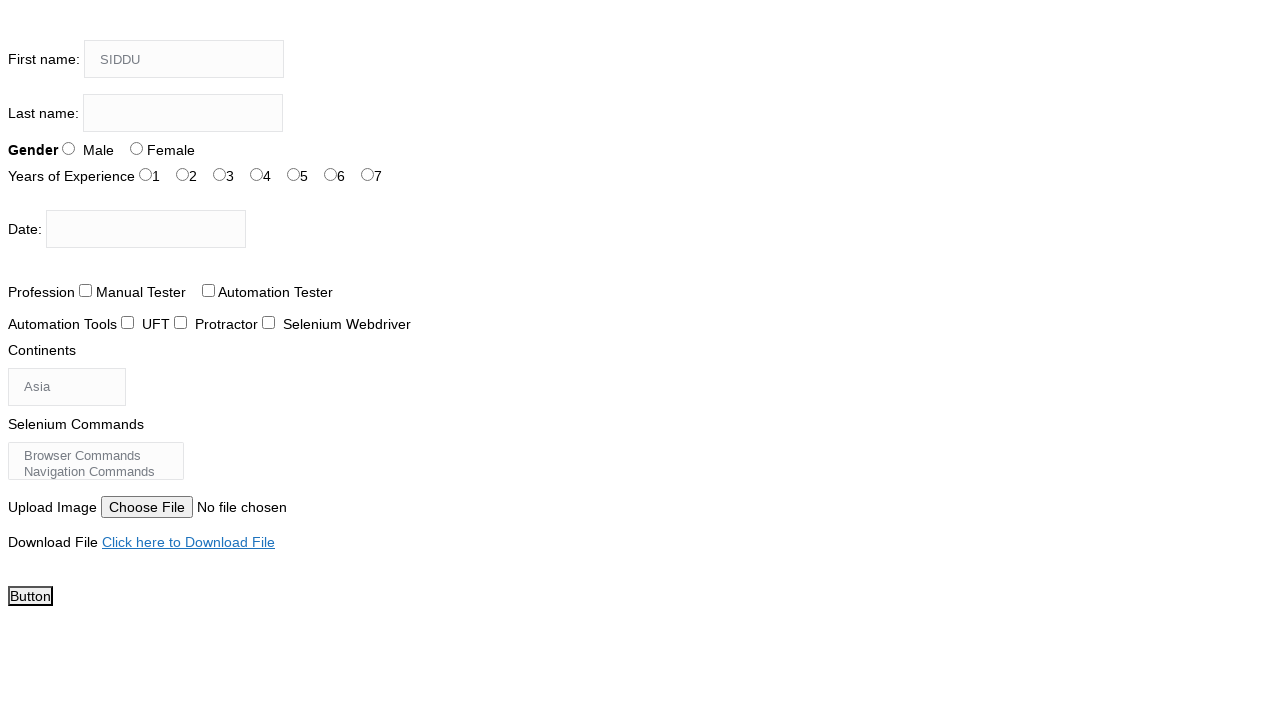

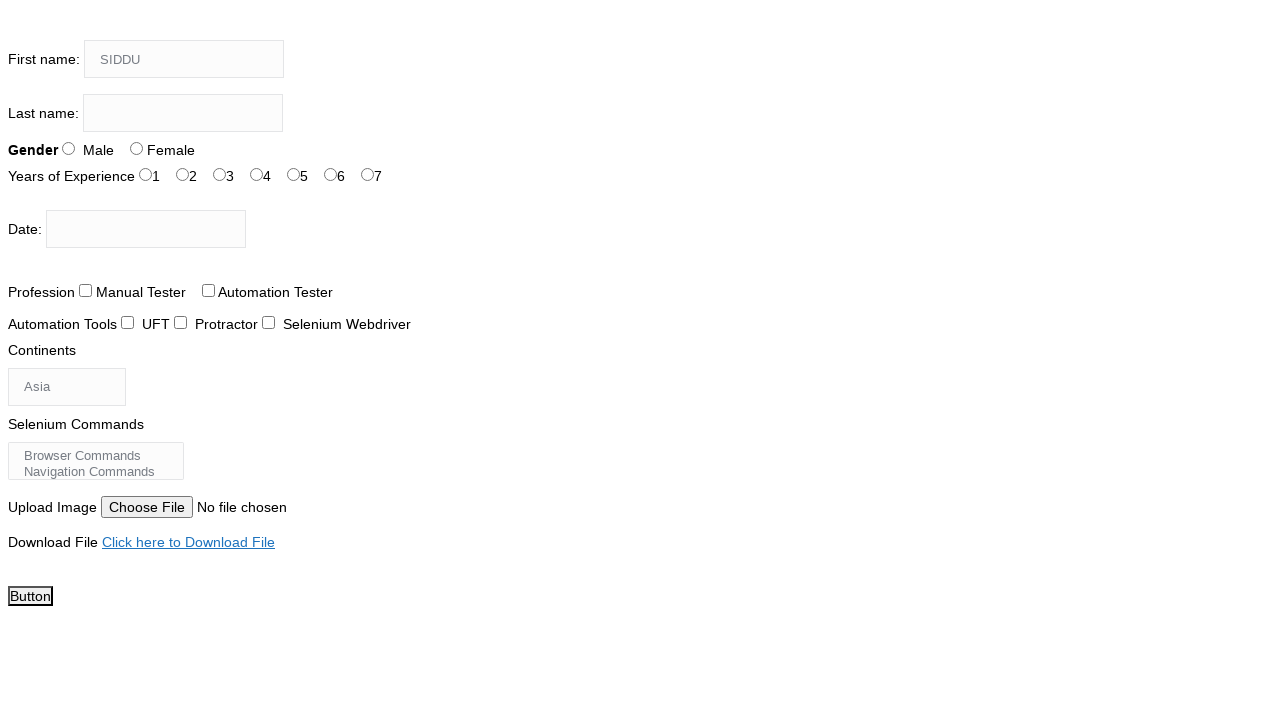